Tests a math challenge form by reading a value from the page, calculating a logarithmic formula result, filling in the answer, checking a checkbox, selecting a radio button, and submitting the form.

Starting URL: https://suninjuly.github.io/math.html

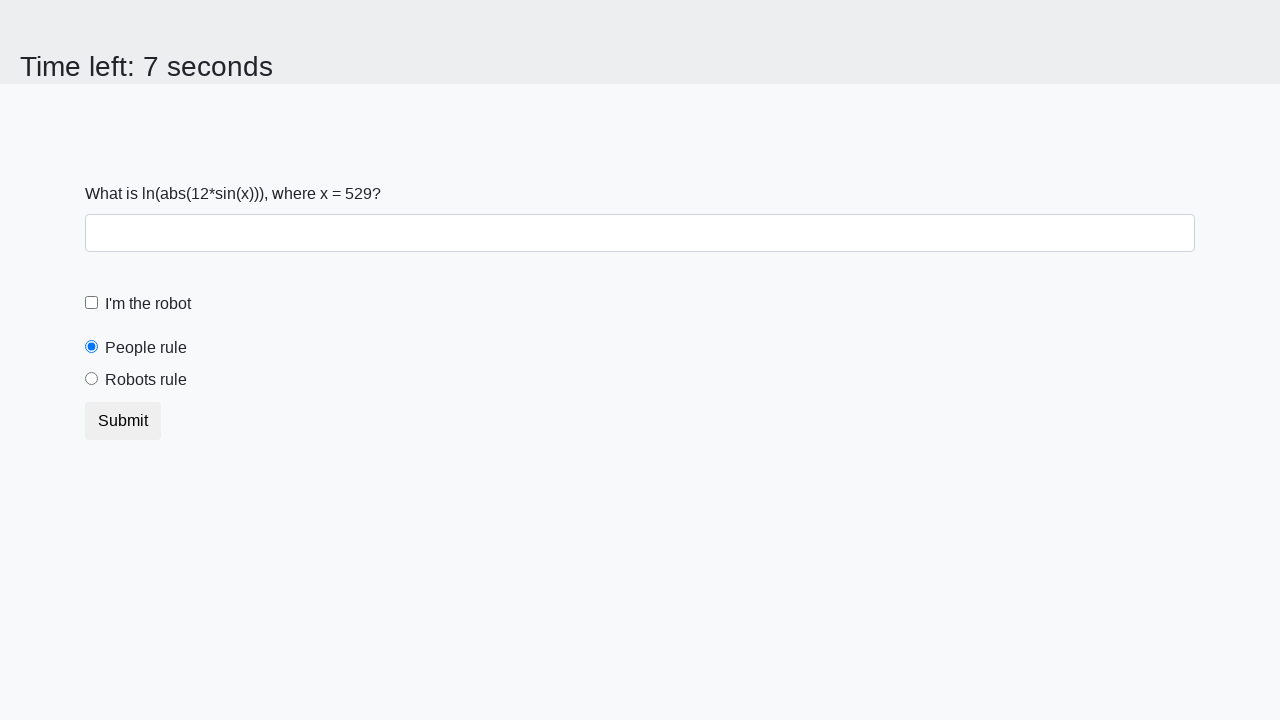

Located the input value element on the page
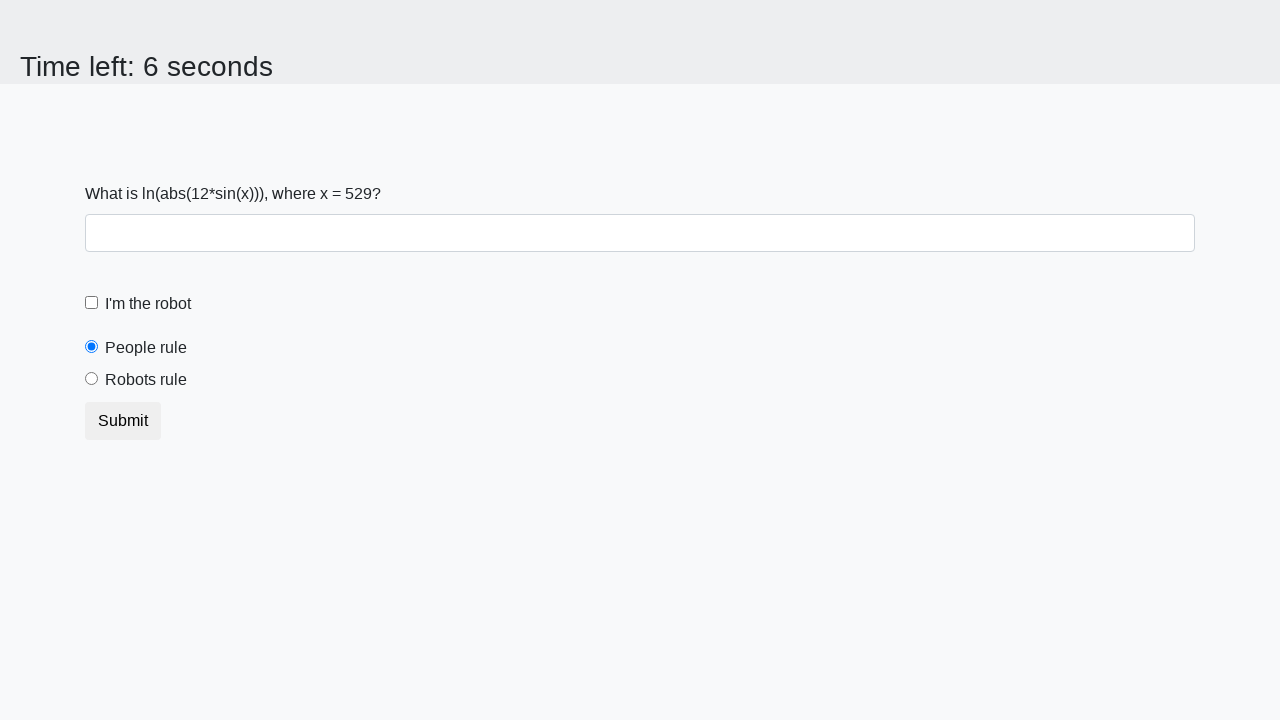

Read the input value from the page
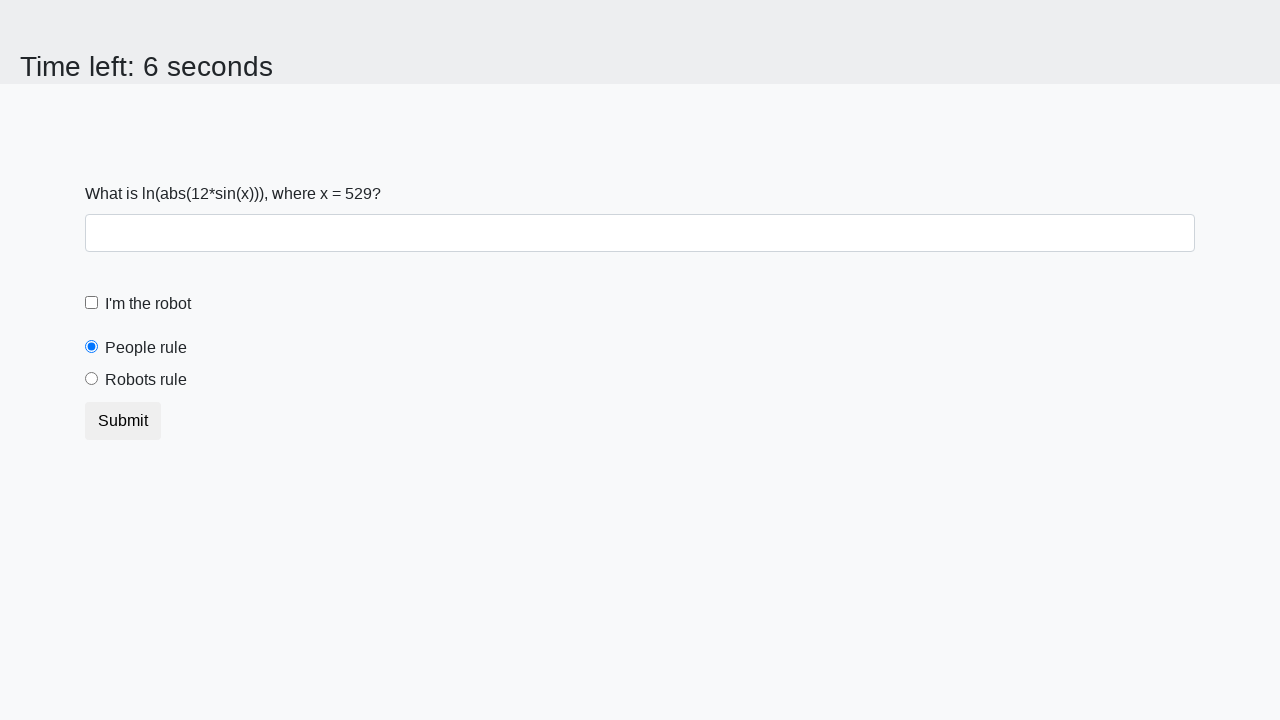

Calculated logarithmic formula result: 2.4192715783616126
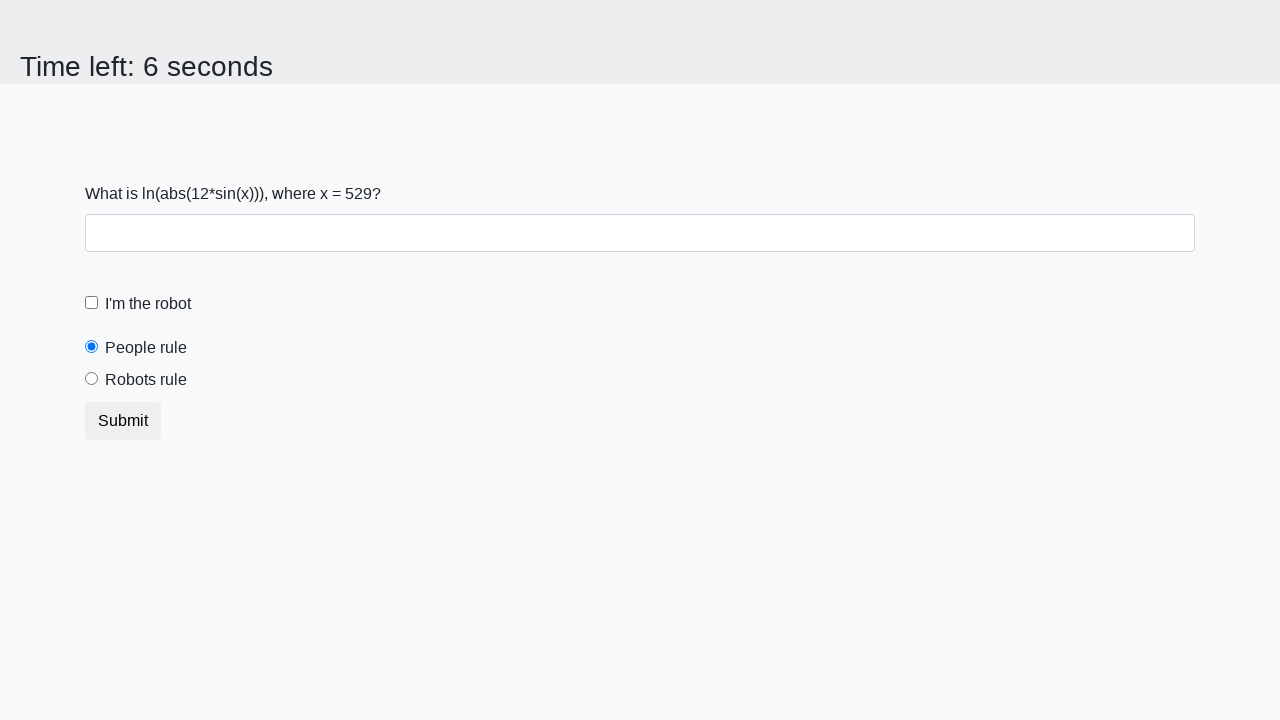

Filled the answer field with the calculated value on input.form-control#answer
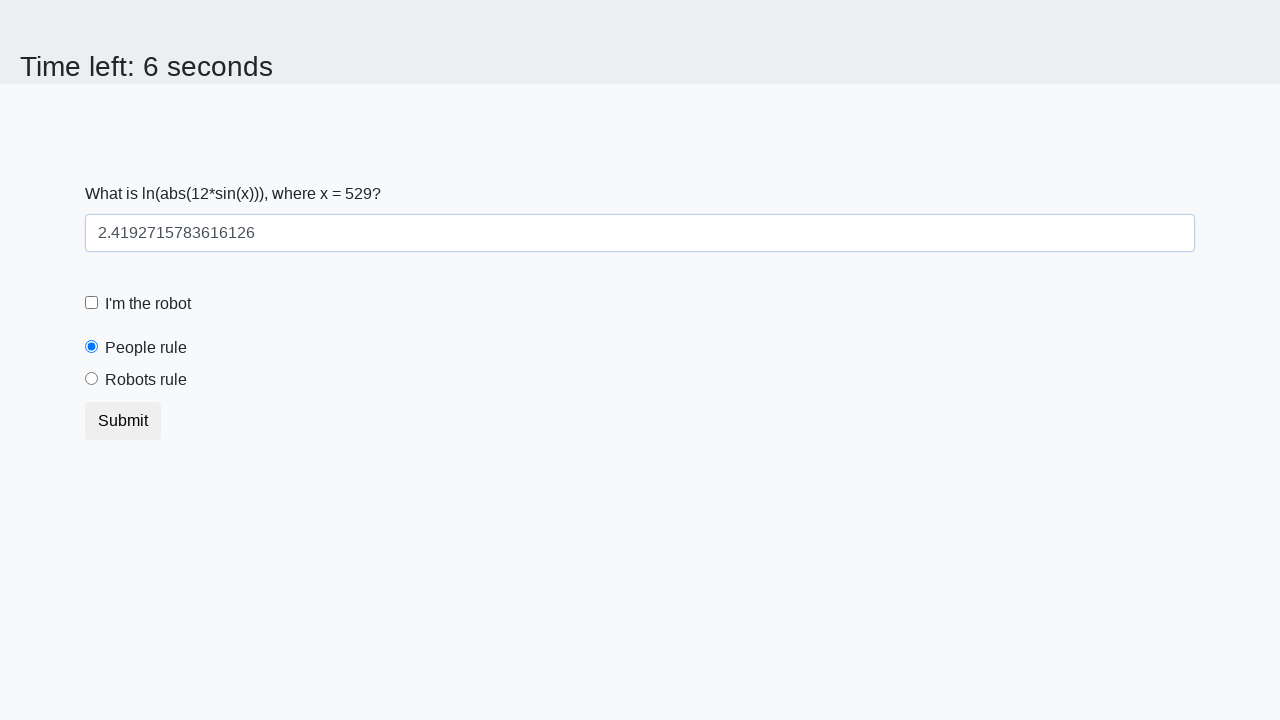

Checked the robot checkbox at (92, 303) on #robotCheckbox
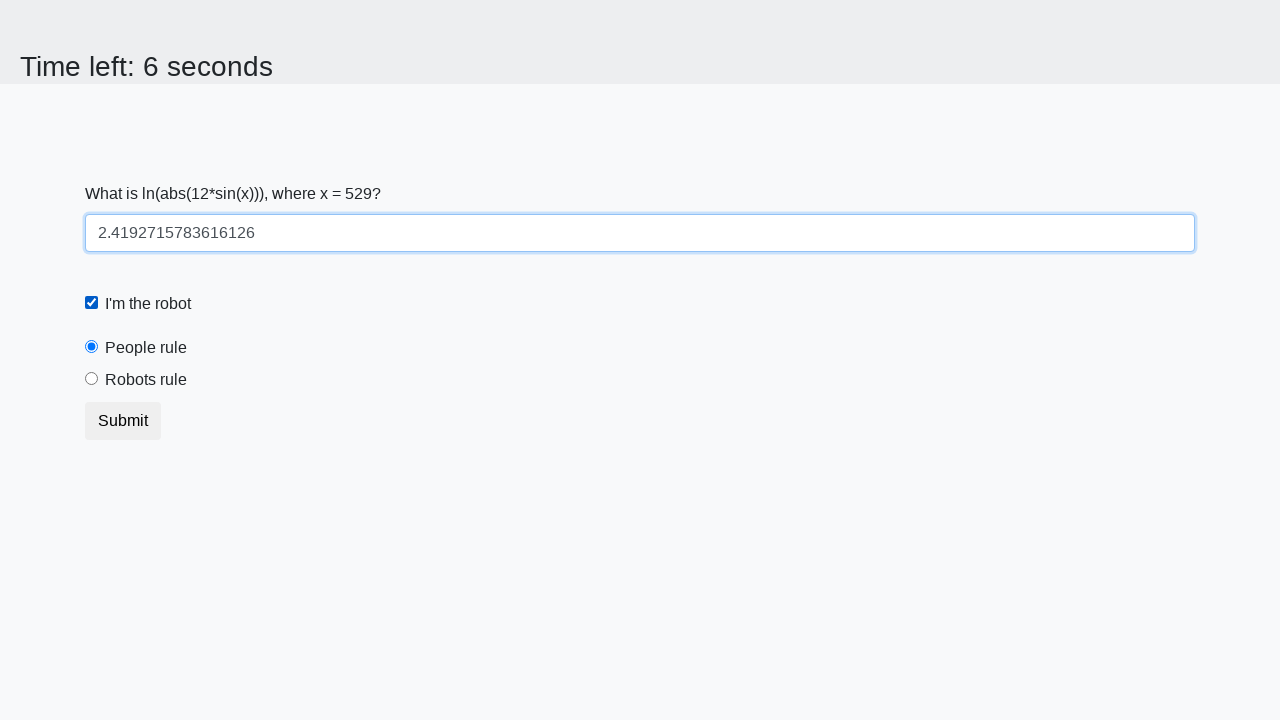

Selected the robots rule radio button at (92, 379) on #robotsRule
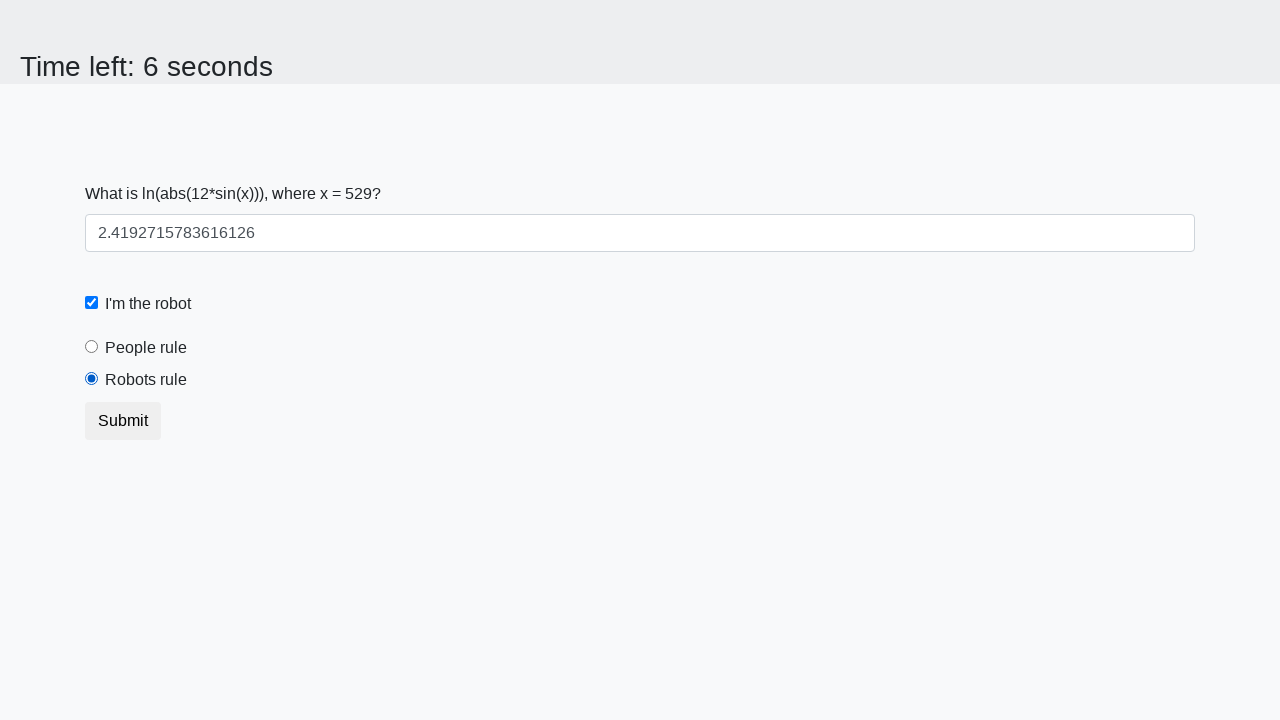

Clicked the submit button at (123, 421) on button.btn
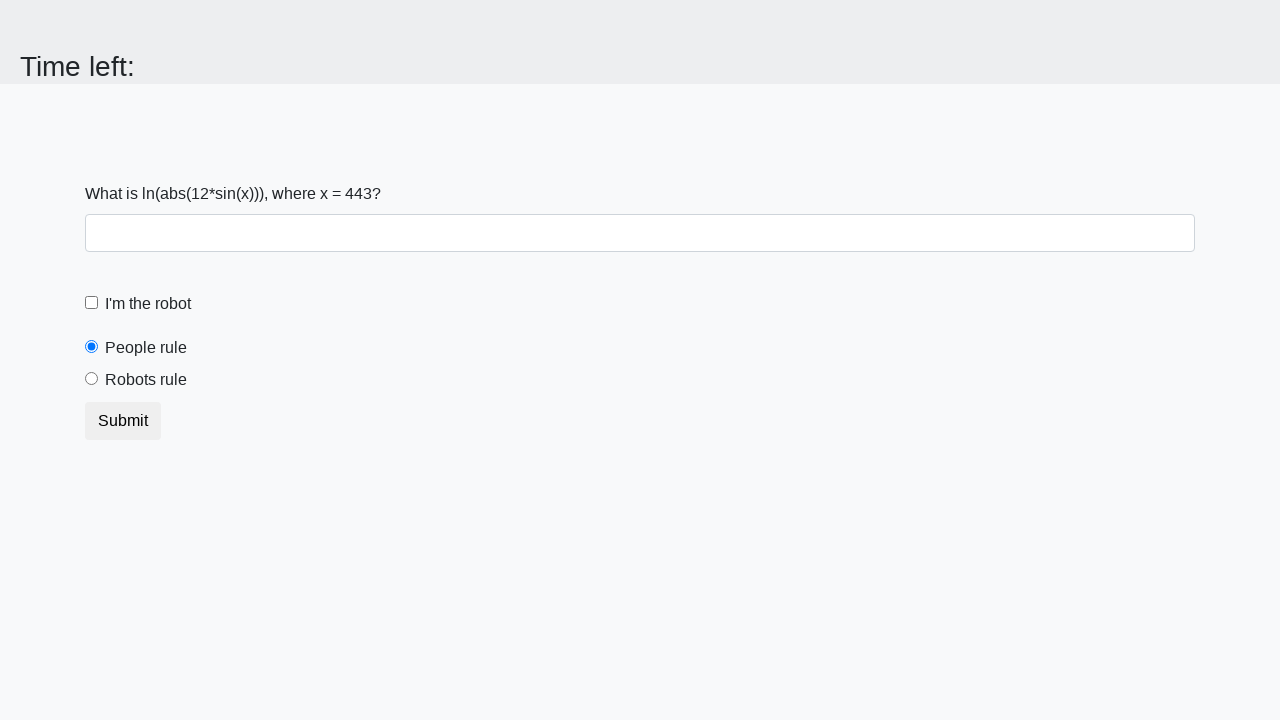

Waited for page response
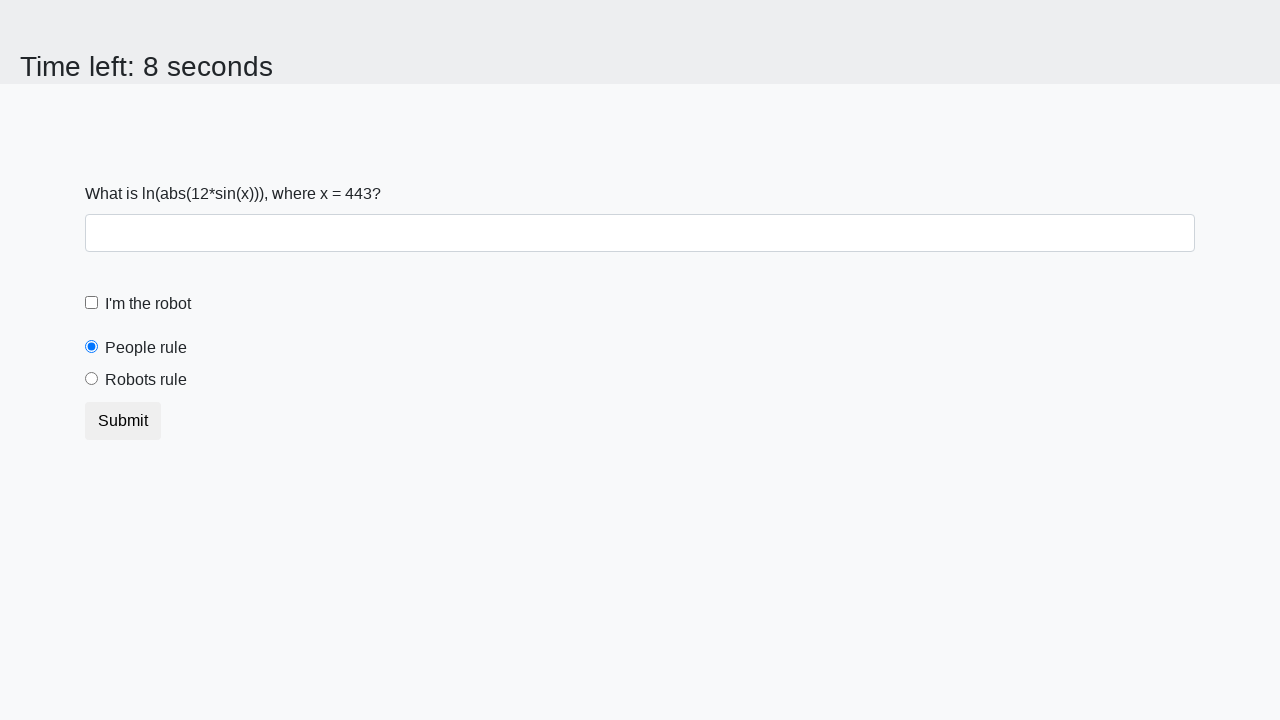

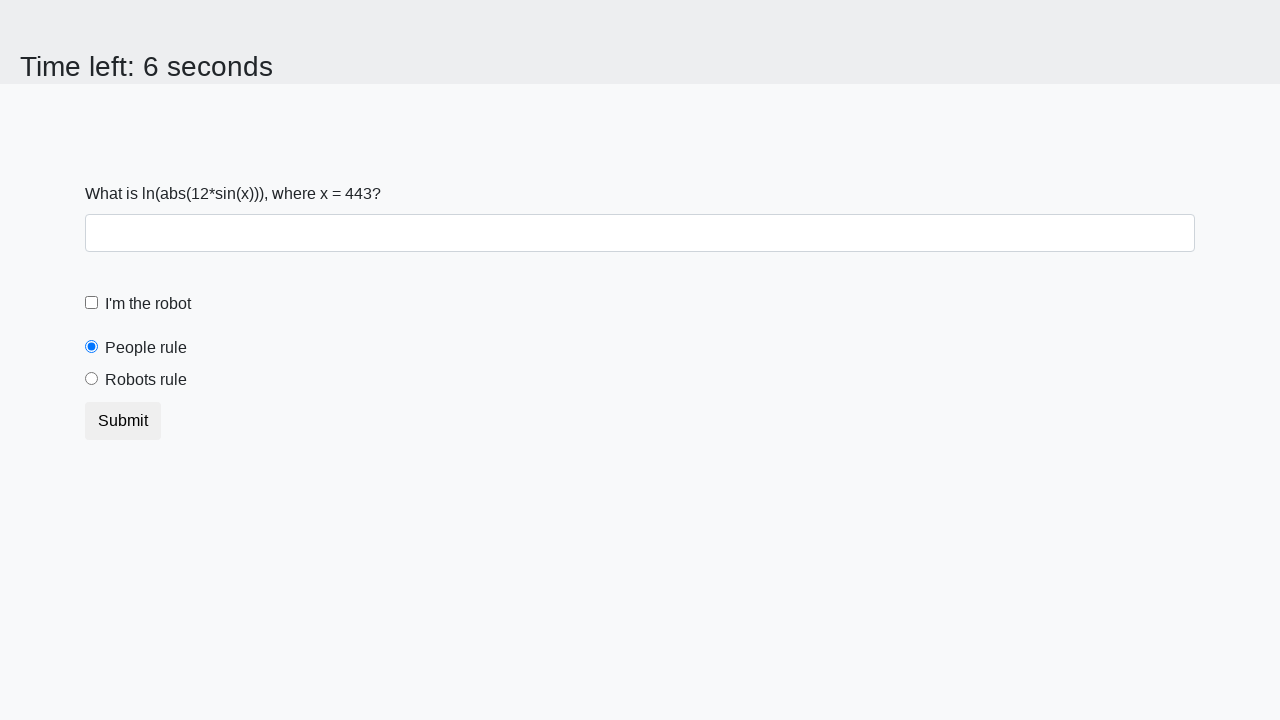